Tests drag and drop functionality by dragging an image element and dropping it into a target box element

Starting URL: https://formy-project.herokuapp.com/dragdrop

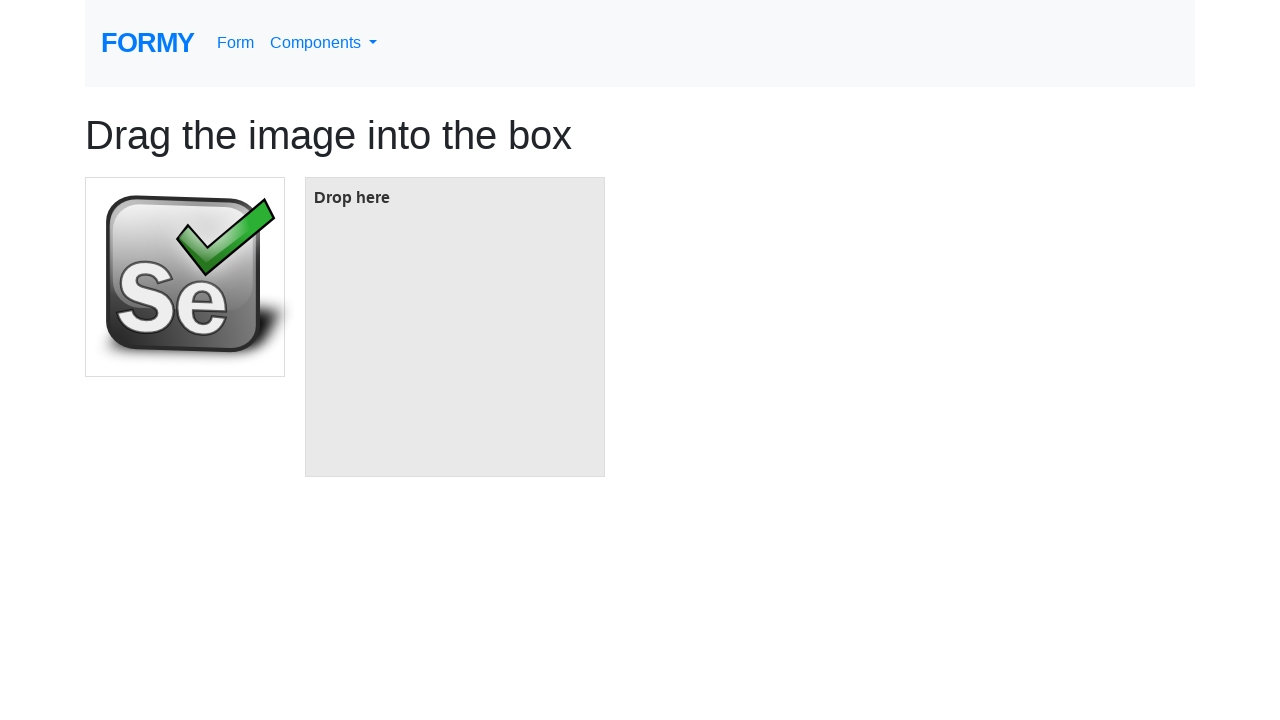

Located the source image element
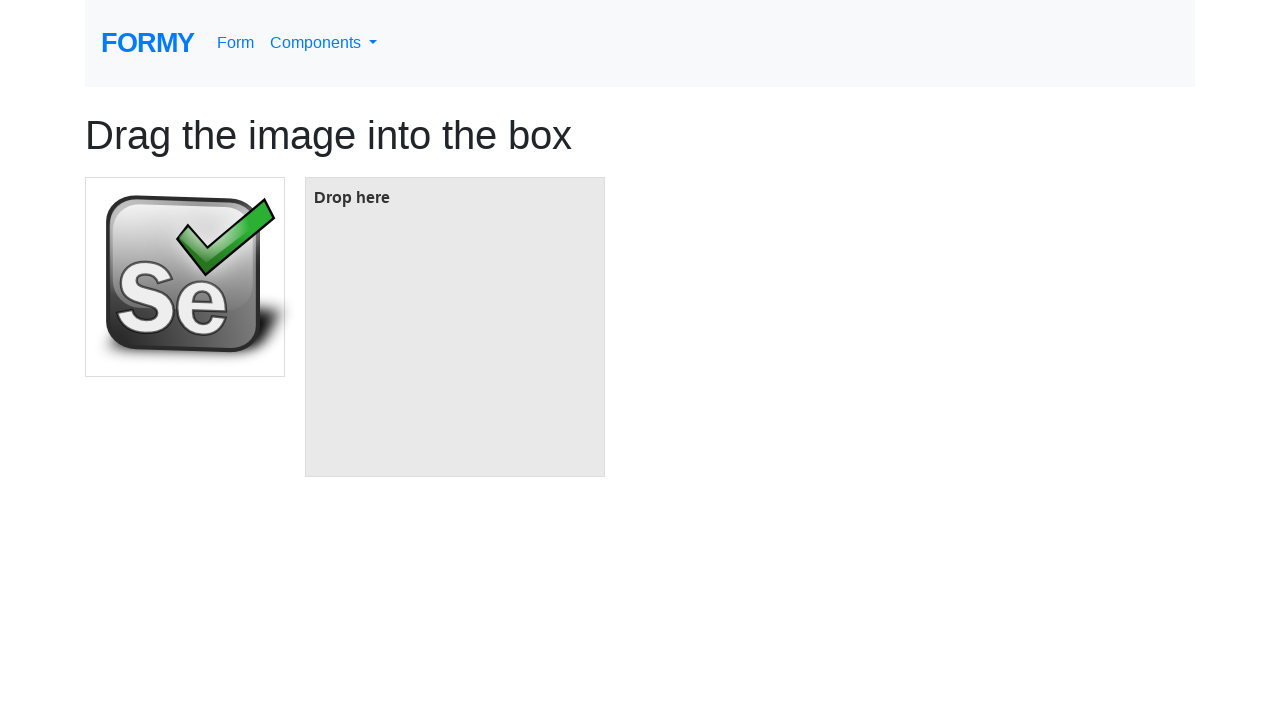

Located the target box element
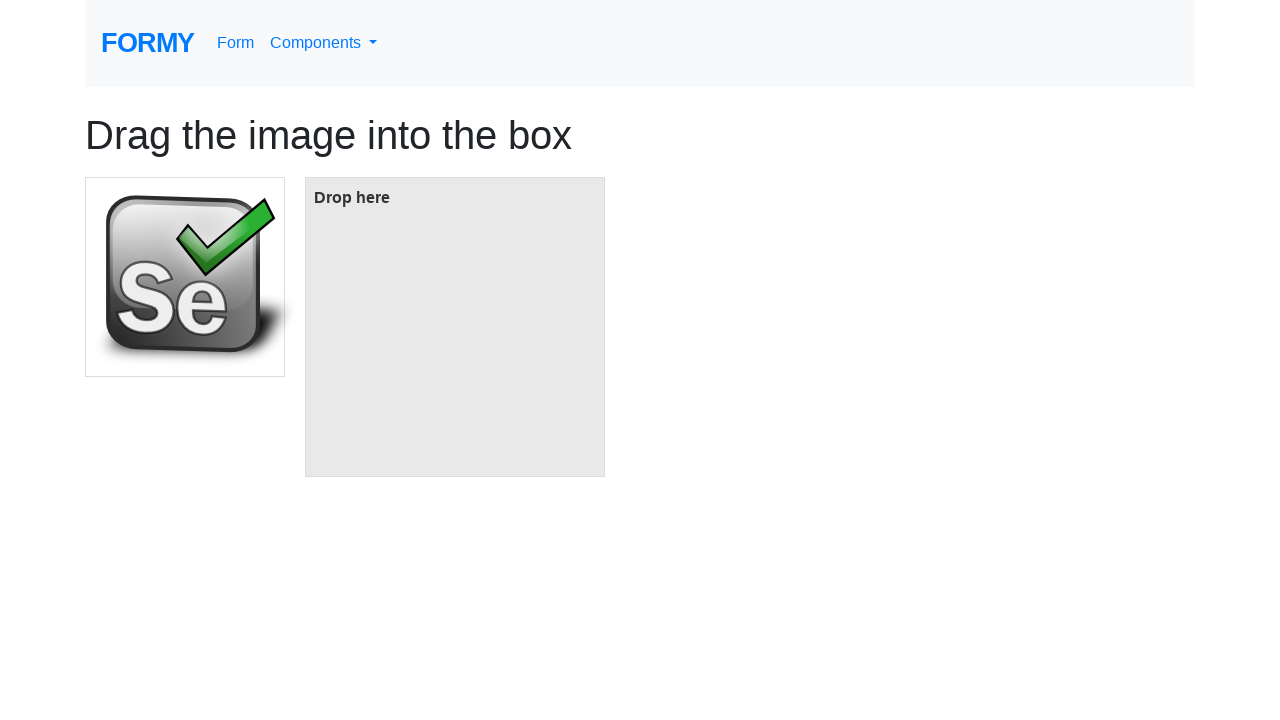

Dragged image element and dropped it into target box at (455, 327)
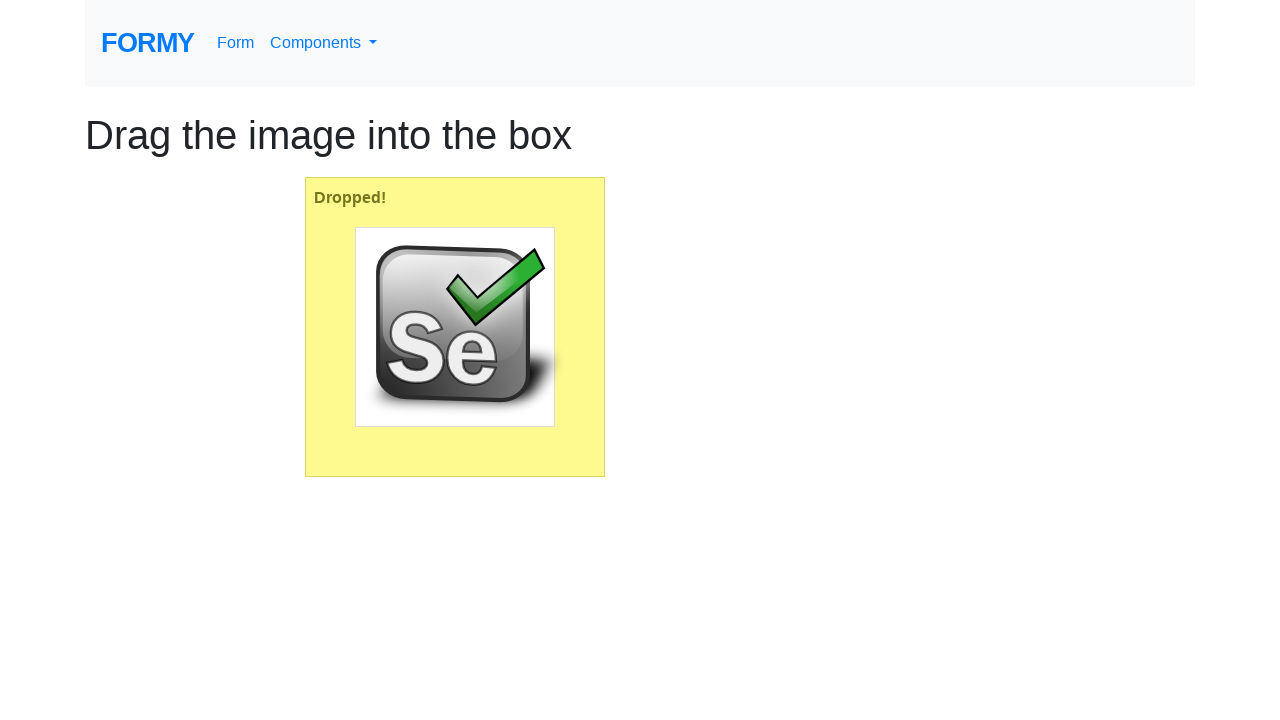

Waited for drag and drop action to complete
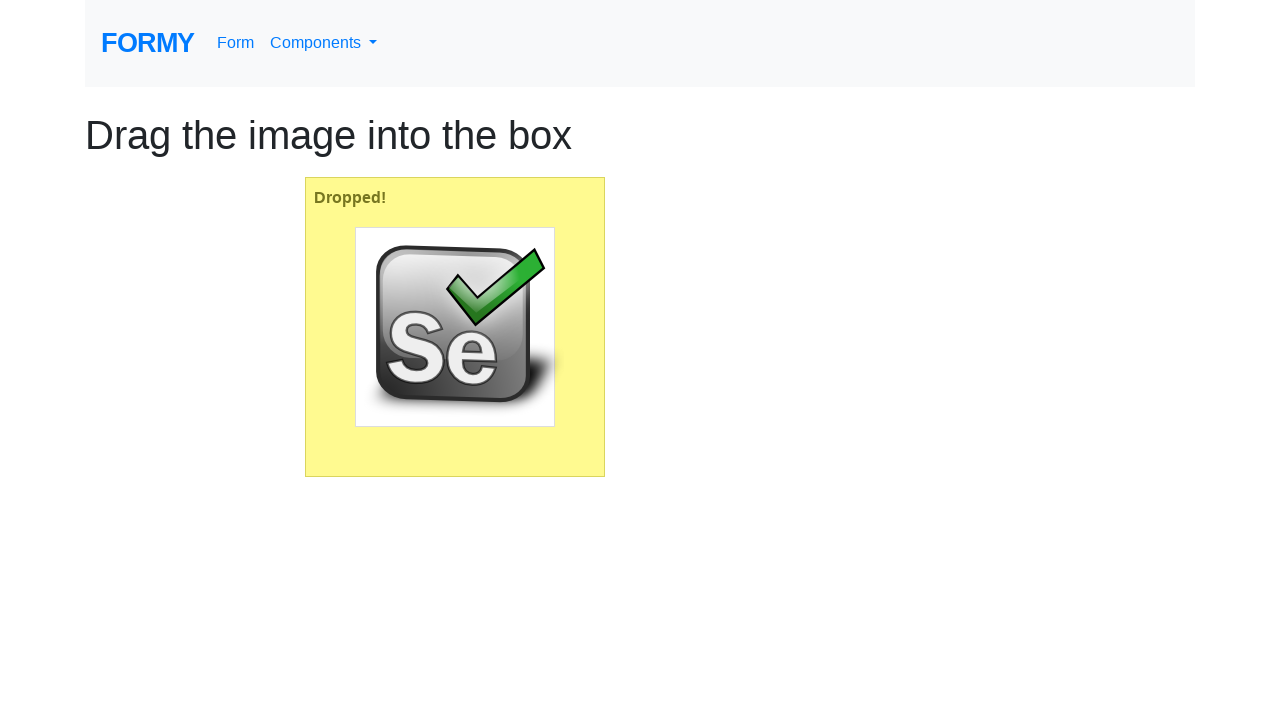

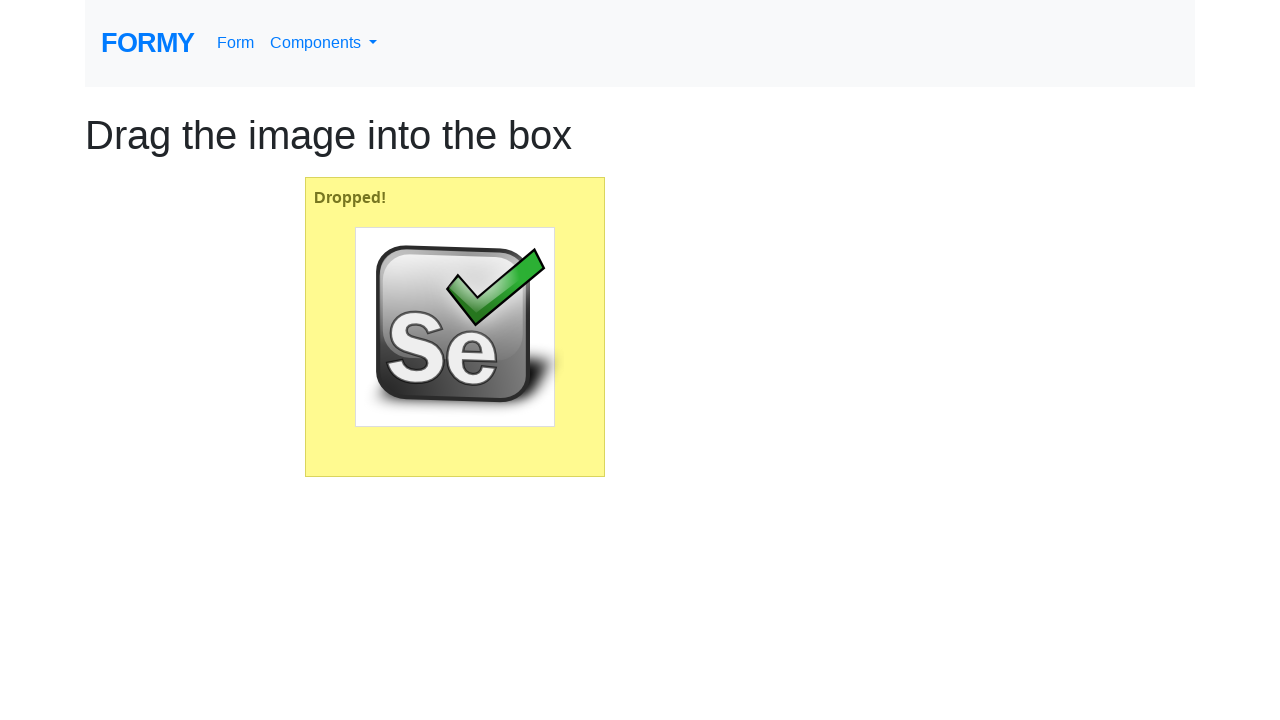